Tests the dynamic controls page by clicking the enable button and verifying that the input field becomes enabled

Starting URL: https://the-internet.herokuapp.com/dynamic_controls

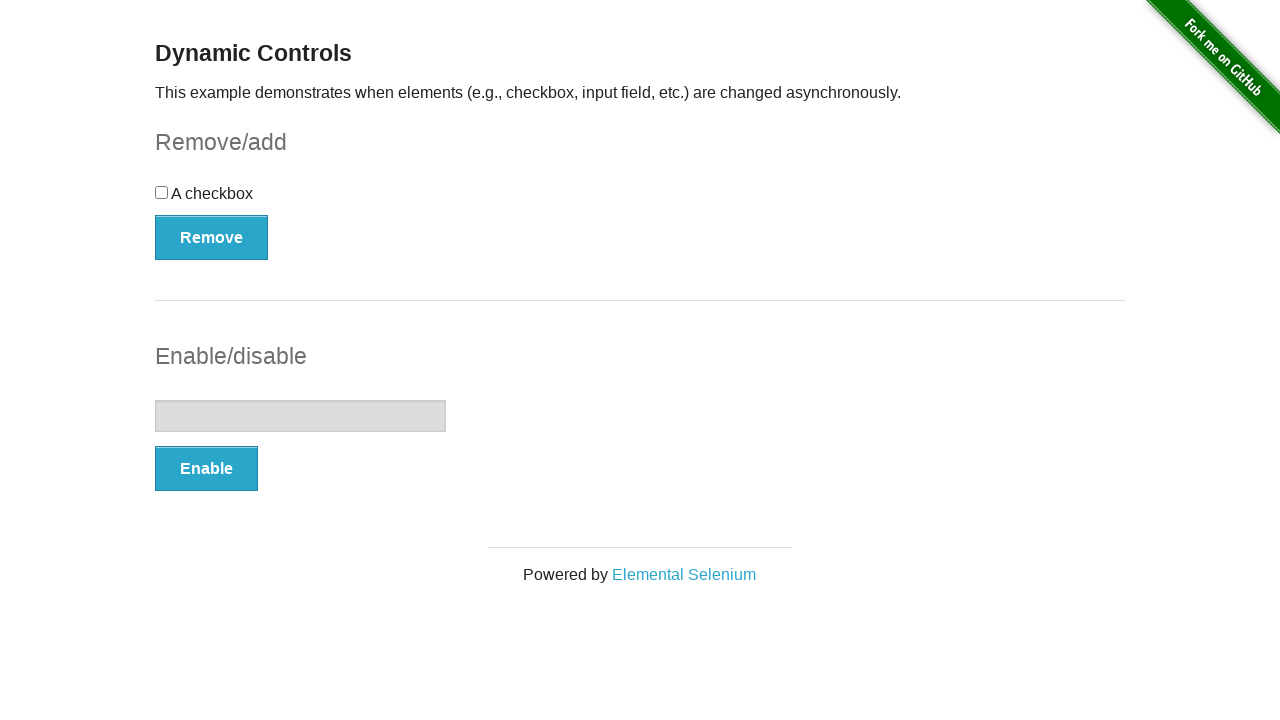

Clicked the enable button to enable the input field at (206, 469) on #input-example > button
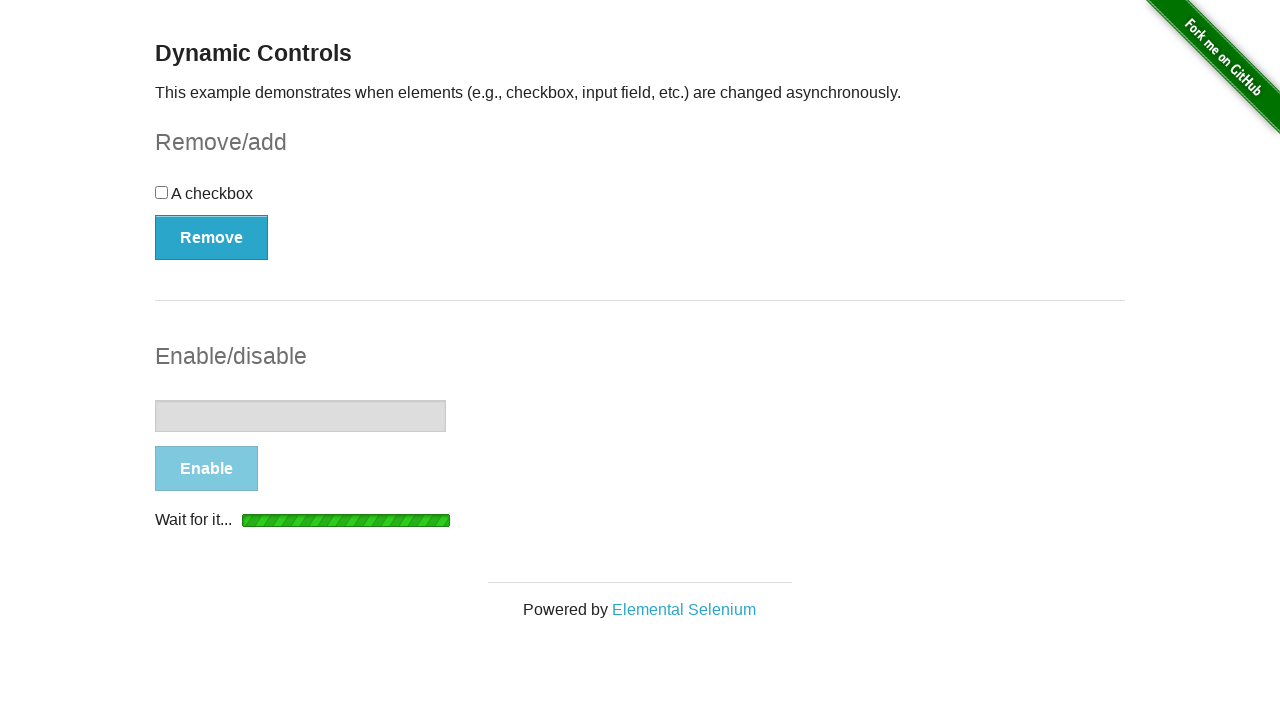

Input field is now enabled and visible
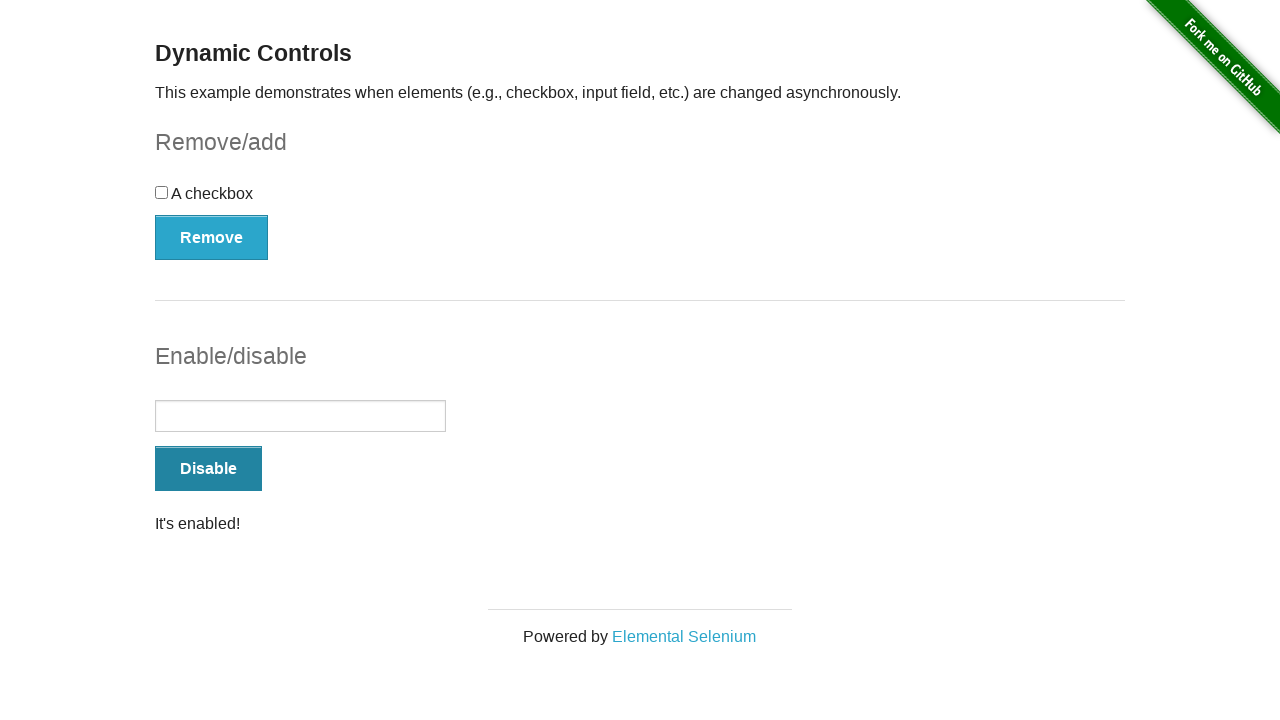

Verified that the input field is enabled and interactable
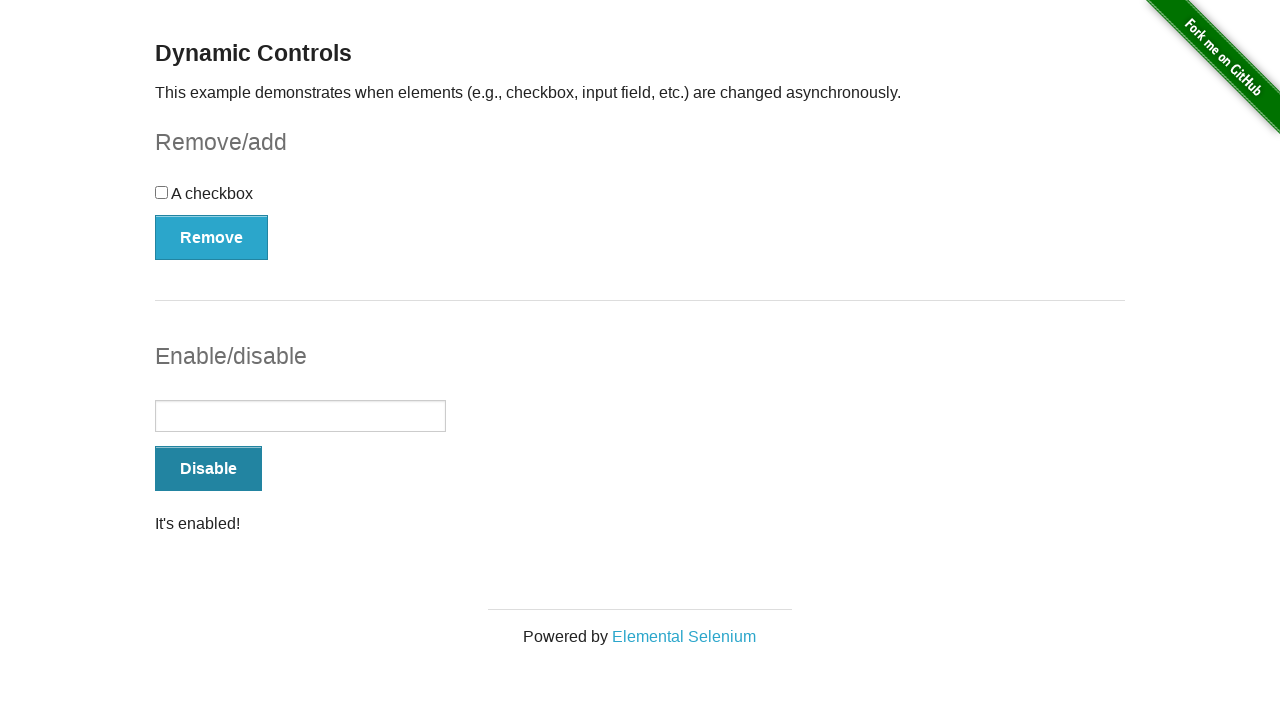

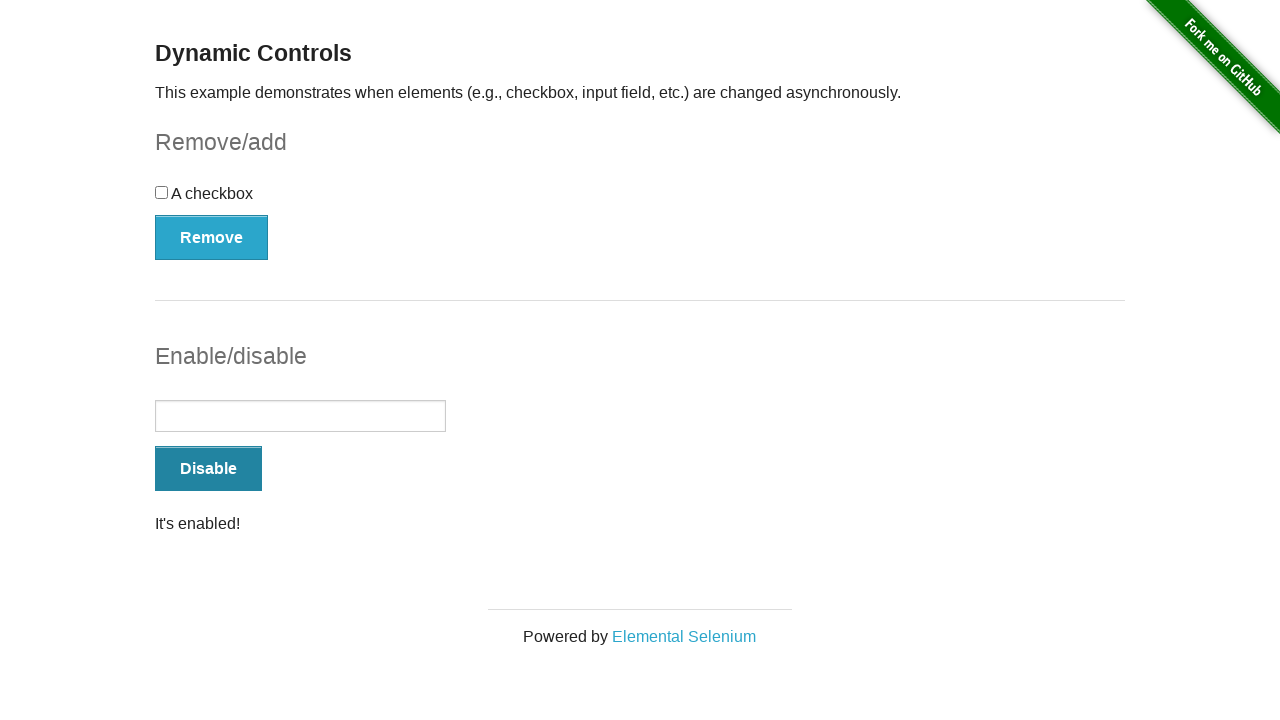